Tests autocomplete functionality on the APSRTC bus booking website by typing a partial city name and selecting from suggestions using keyboard navigation

Starting URL: https://www.apsrtconline.in/oprs-web/guest/home.do?h=1

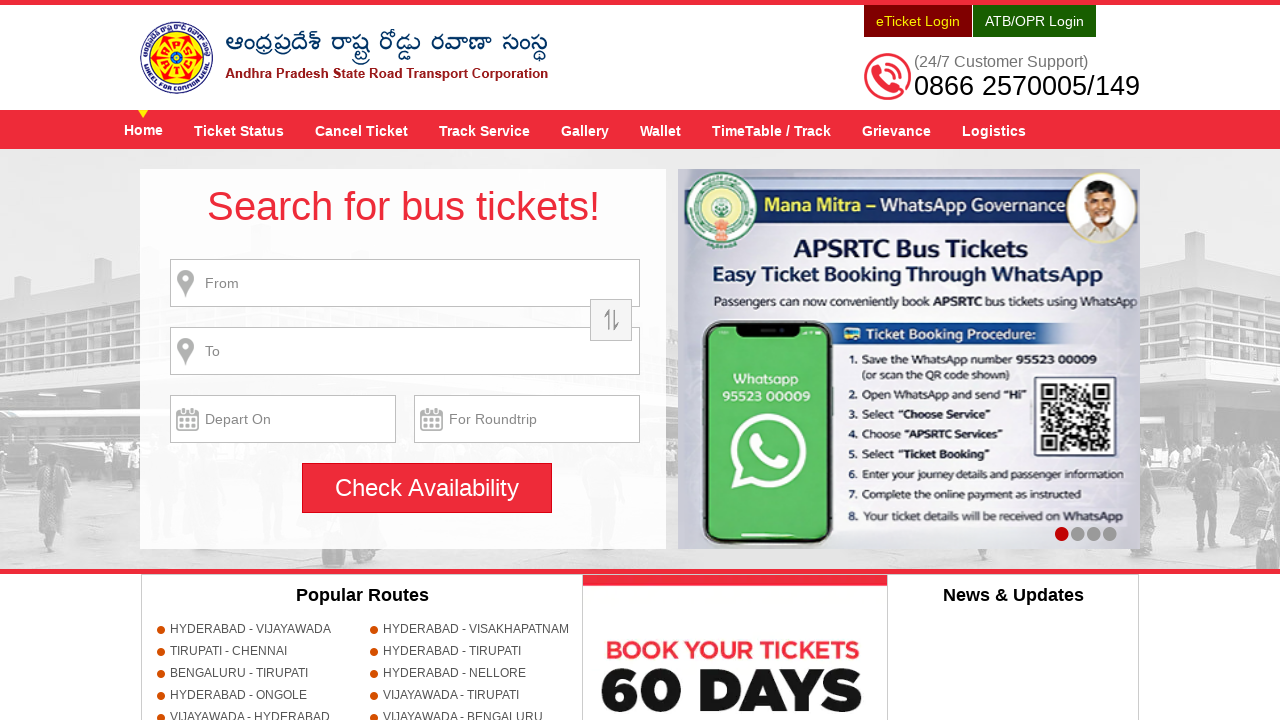

Typed 'hyd' in the from place field to trigger autocomplete on #fromPlaceName
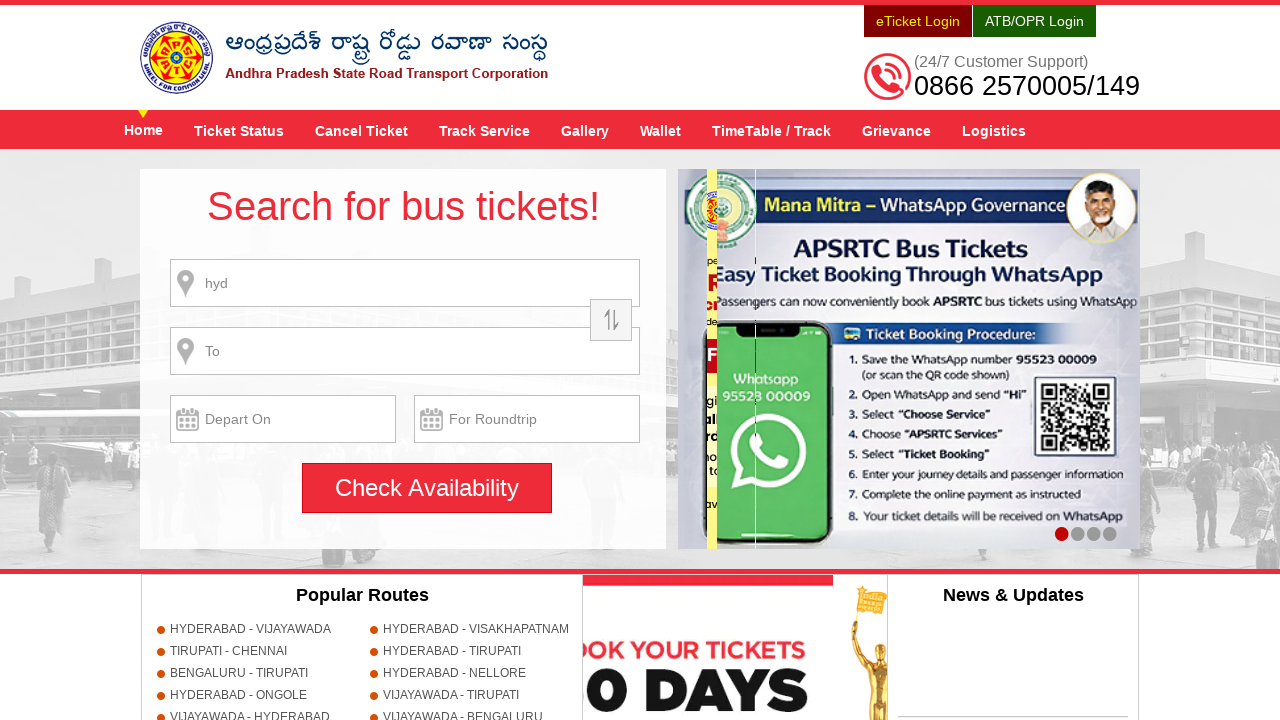

Pressed ArrowDown to navigate to first autocomplete suggestion on #fromPlaceName
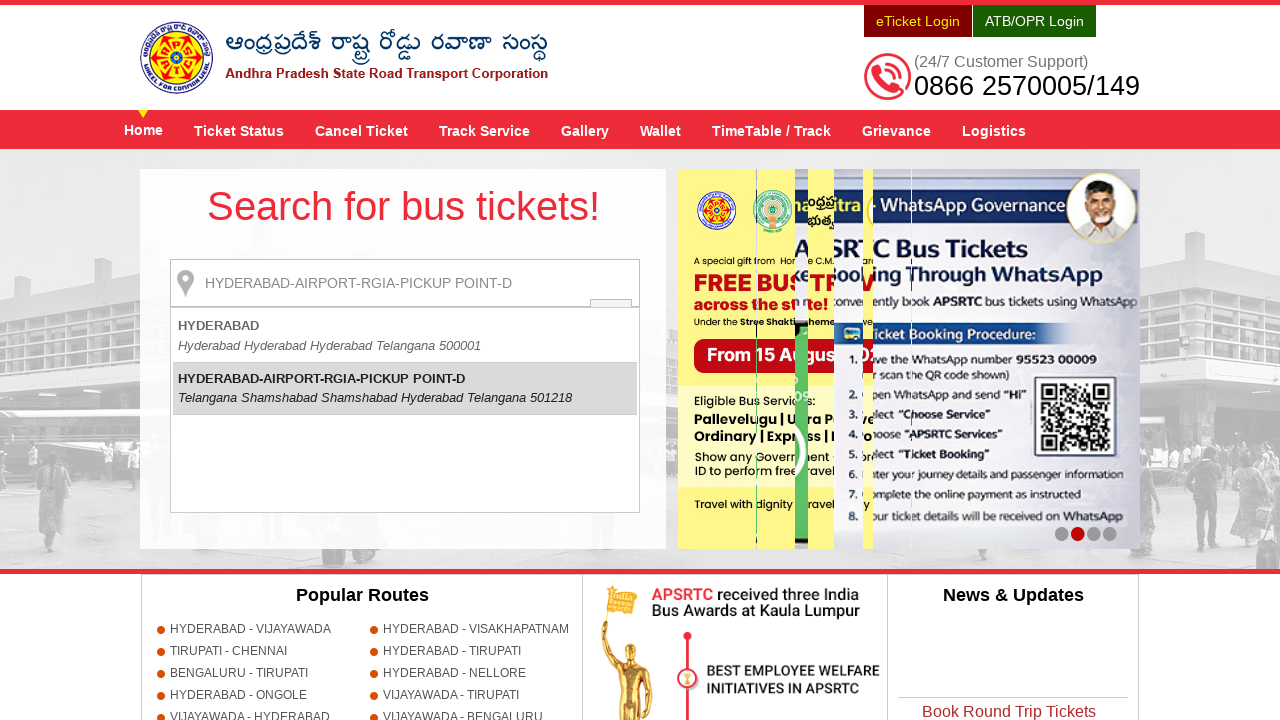

Pressed Enter to select the highlighted suggestion on #fromPlaceName
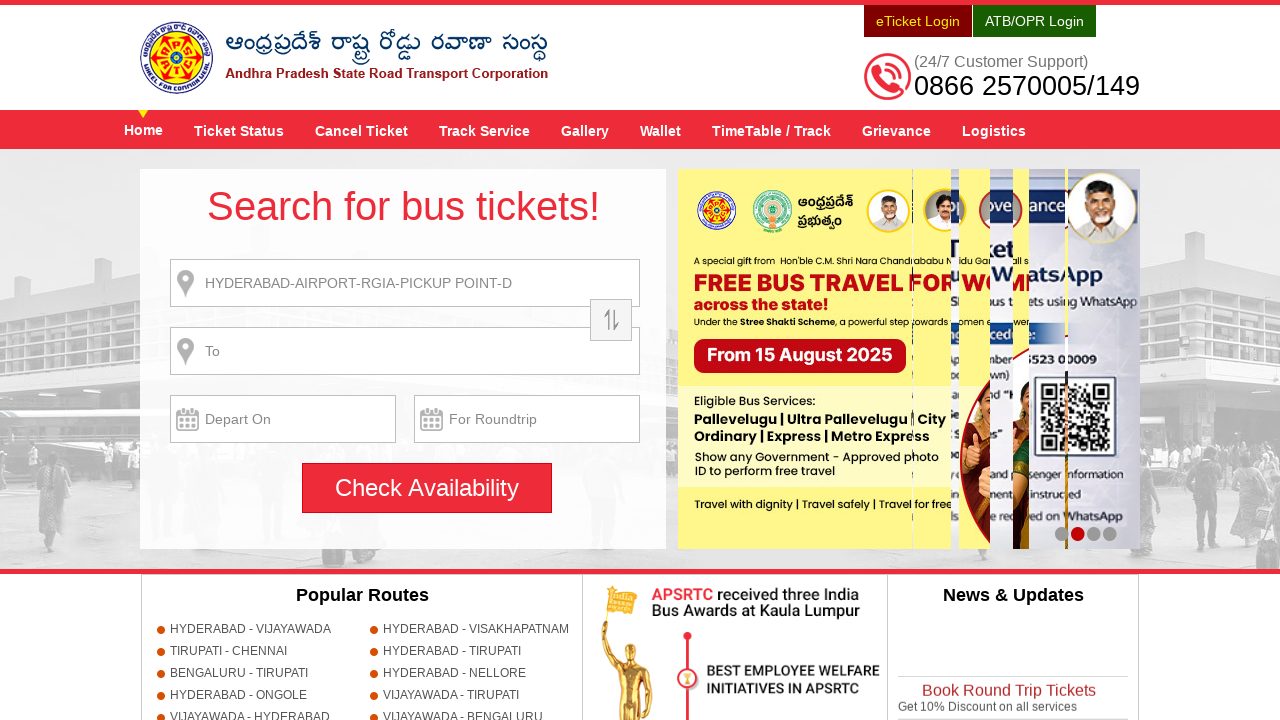

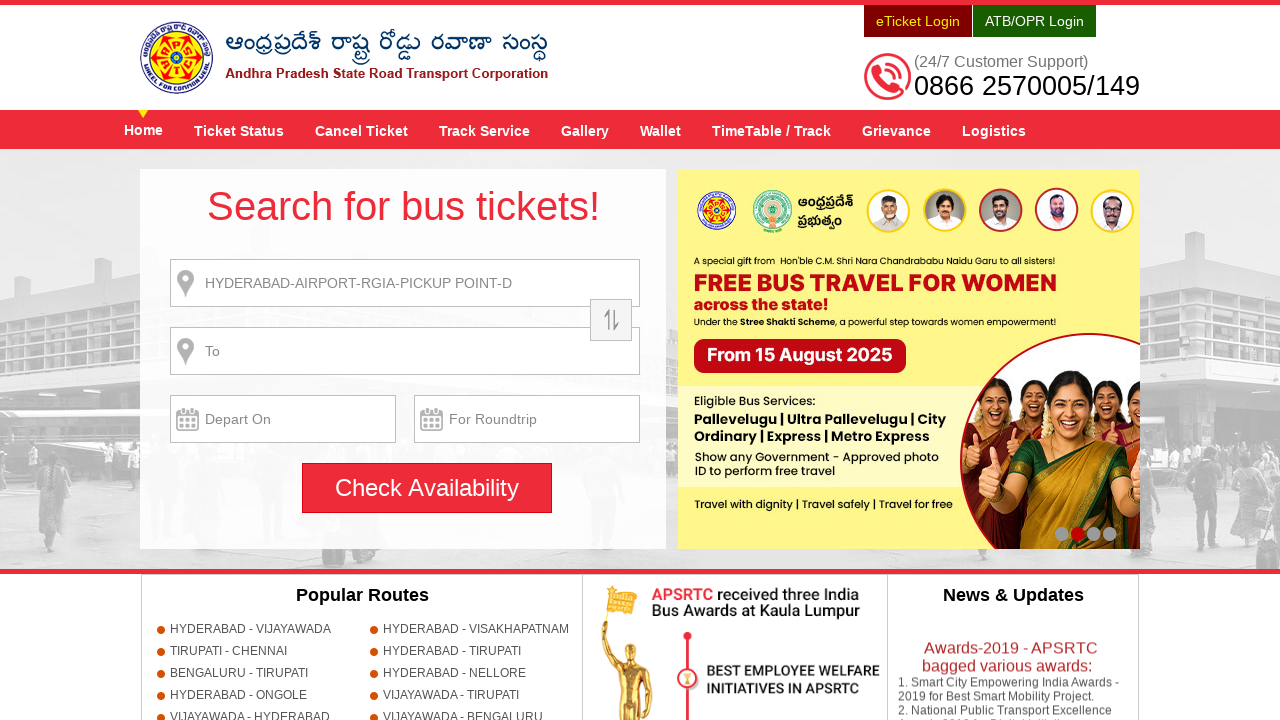